Tests drag and drop functionality by dragging an element and dropping it onto a target area

Starting URL: https://demoqa.com/droppable

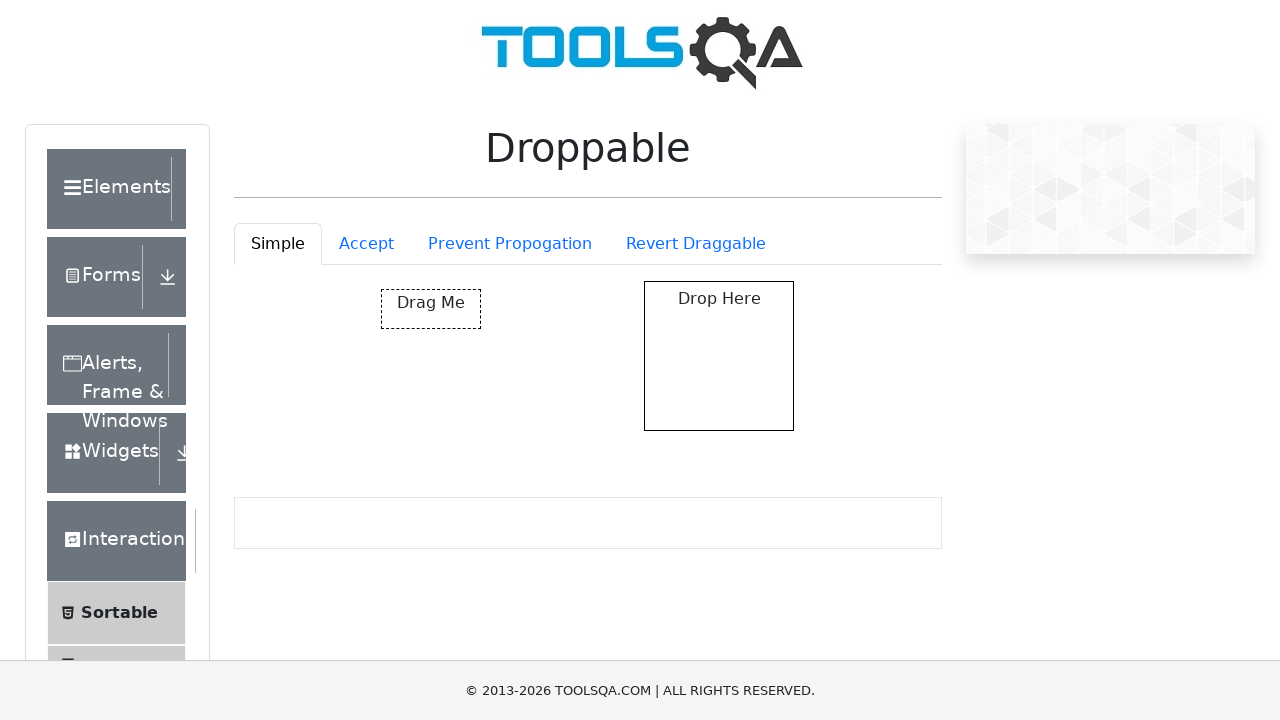

Waited for draggable element to load
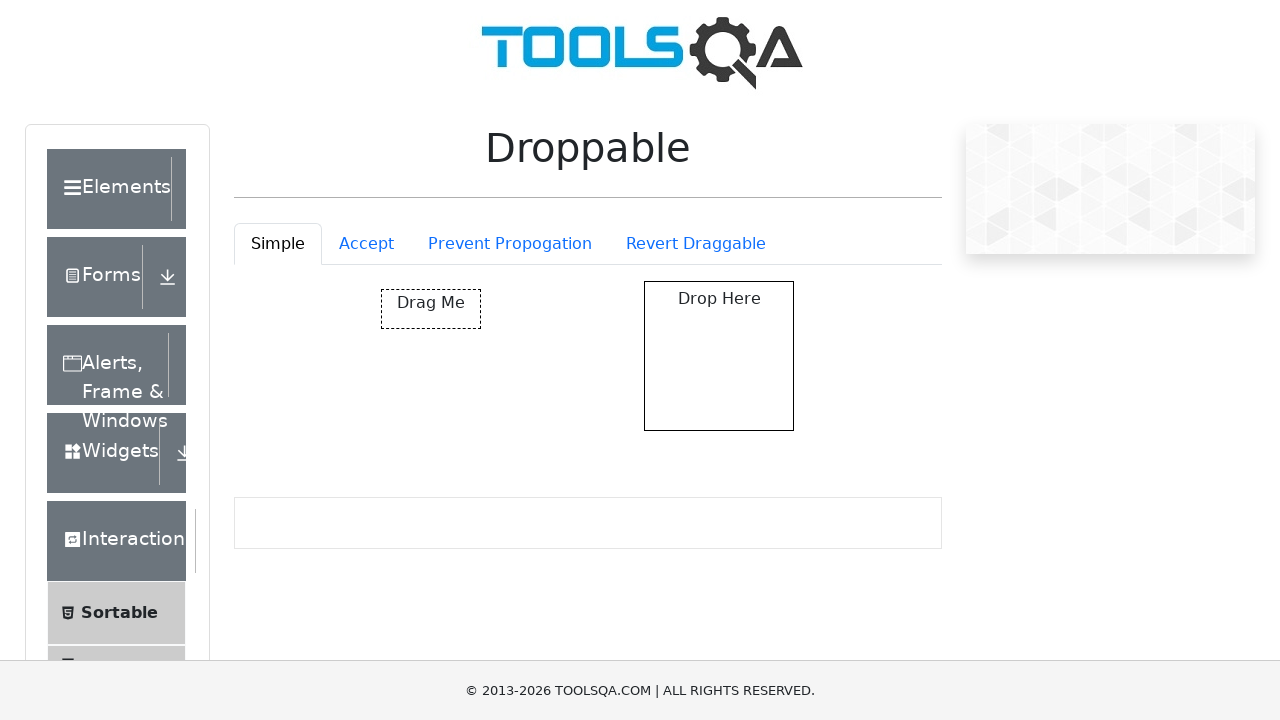

Waited for droppable target element to load
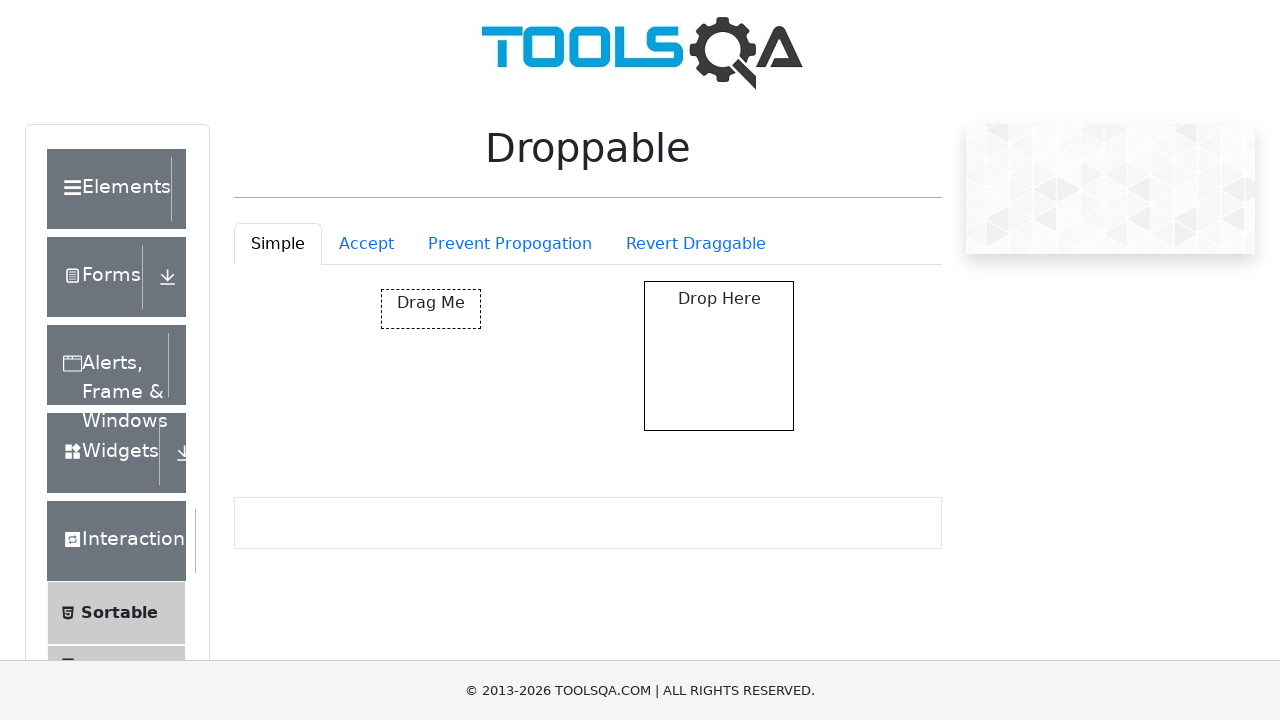

Dragged element from #draggable to #droppable at (719, 356)
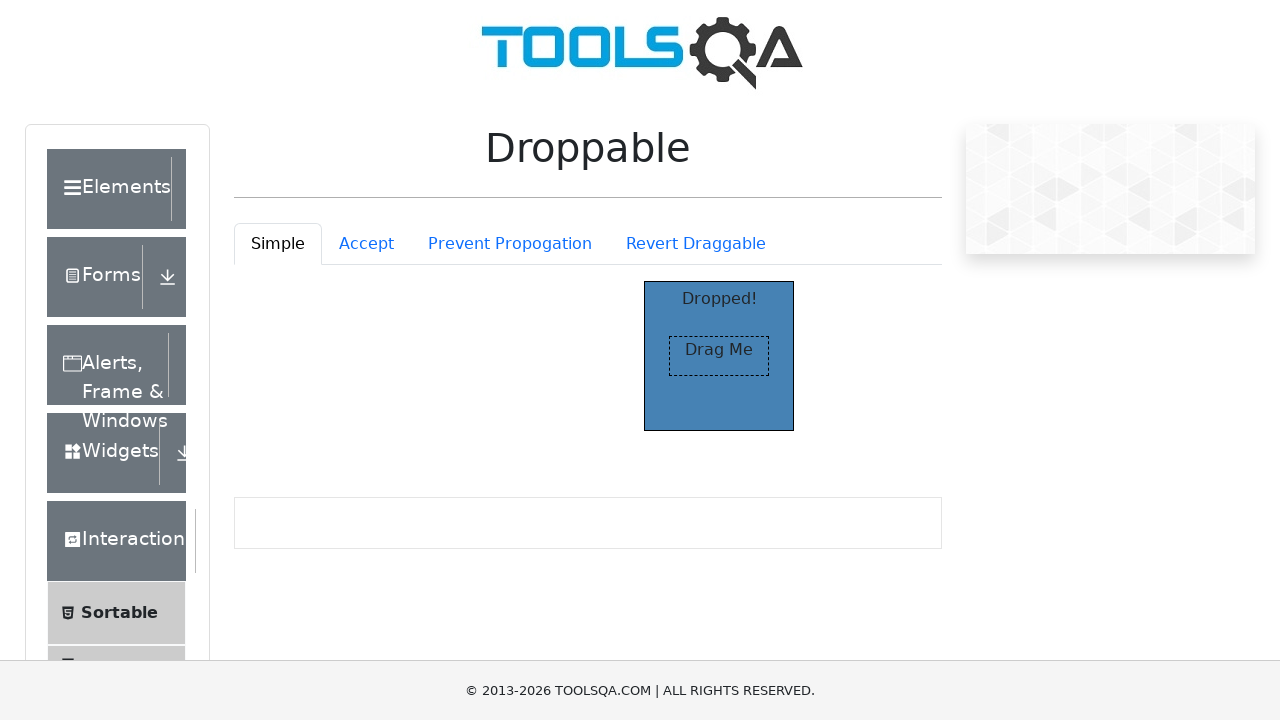

Verified drag and drop was successful - paragraph element appeared in droppable area
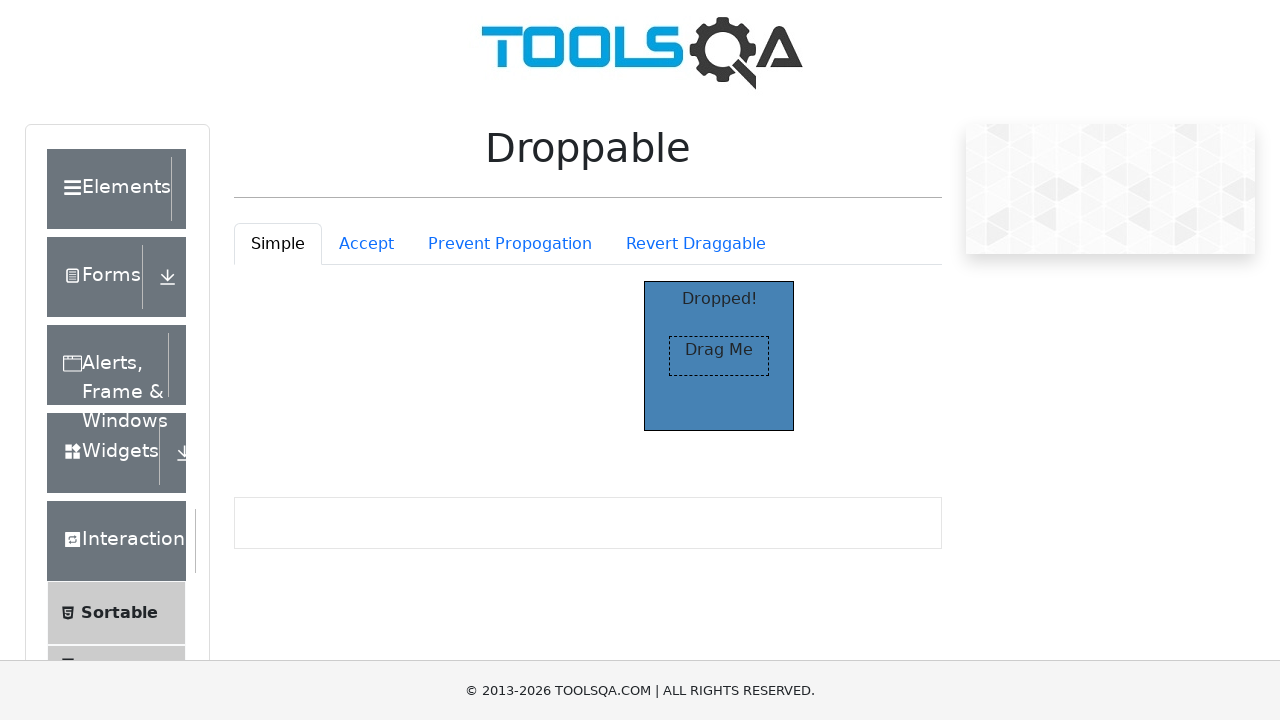

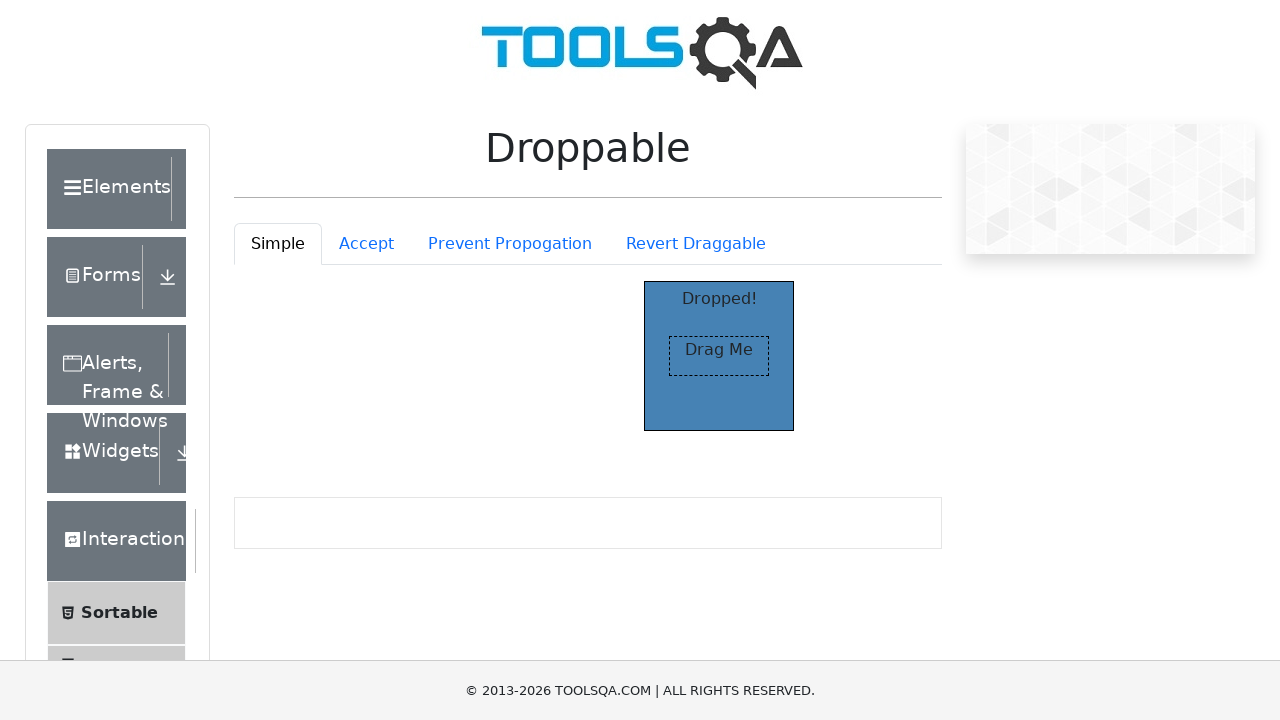